Tests scroll functionality by scrolling to a name input field and filling in name and date fields on a form

Starting URL: https://formy-project.herokuapp.com/scroll

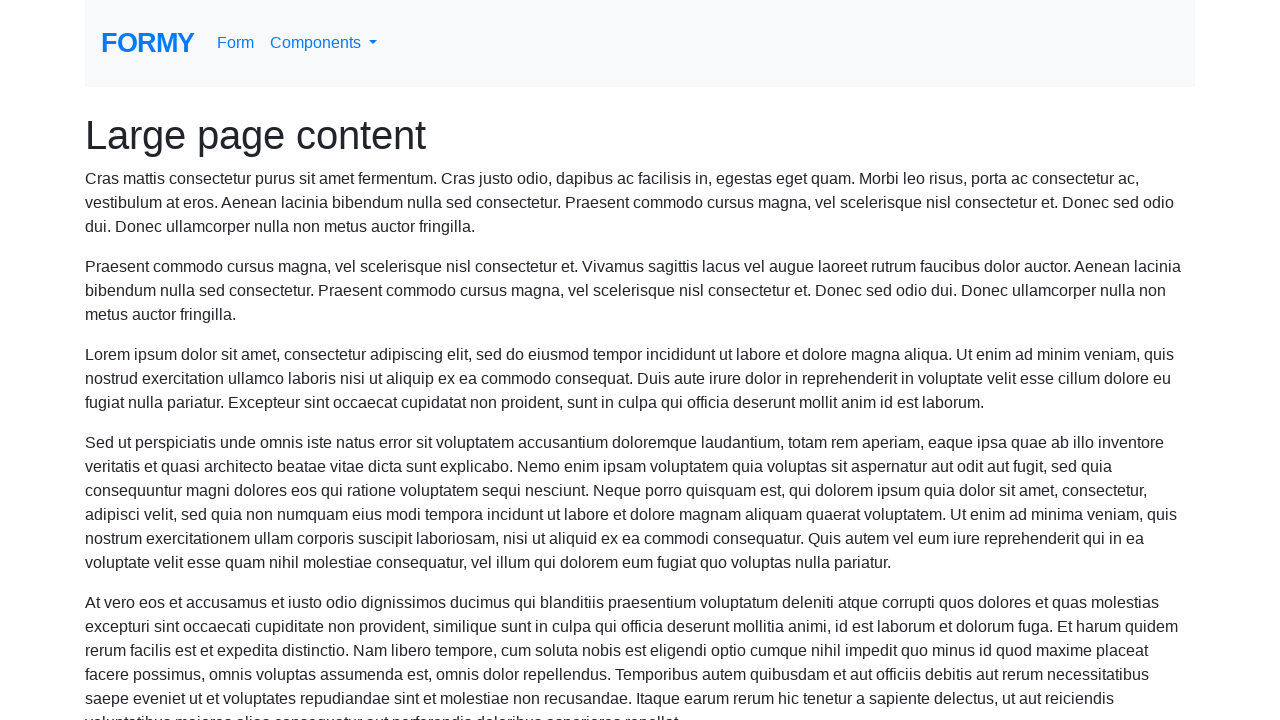

Located the name input field
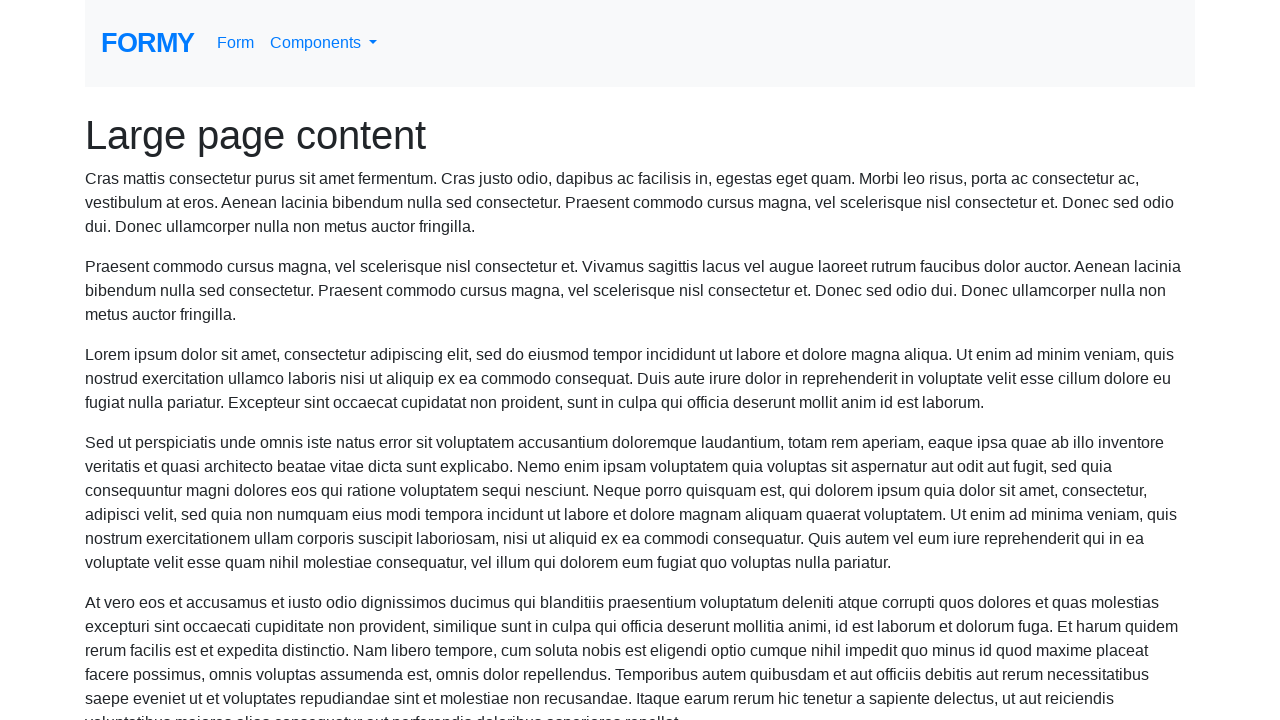

Scrolled to name field
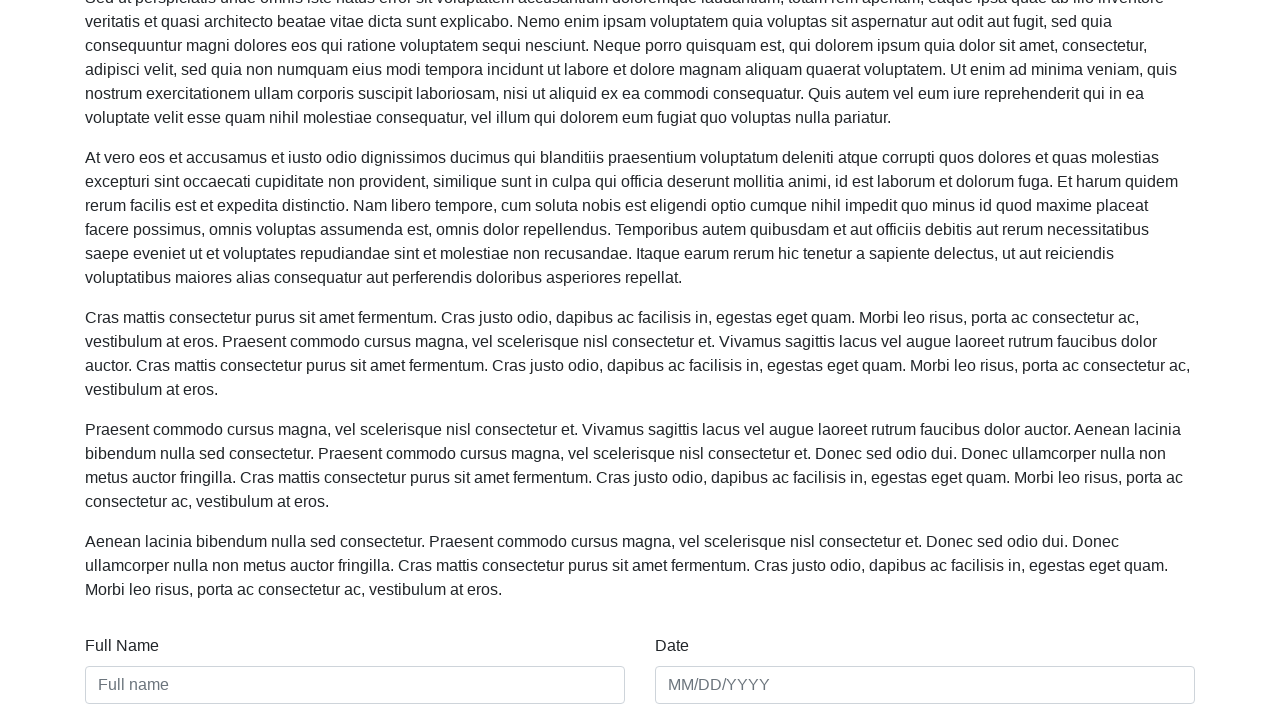

Filled name field with 'Farha Kachur' on #name
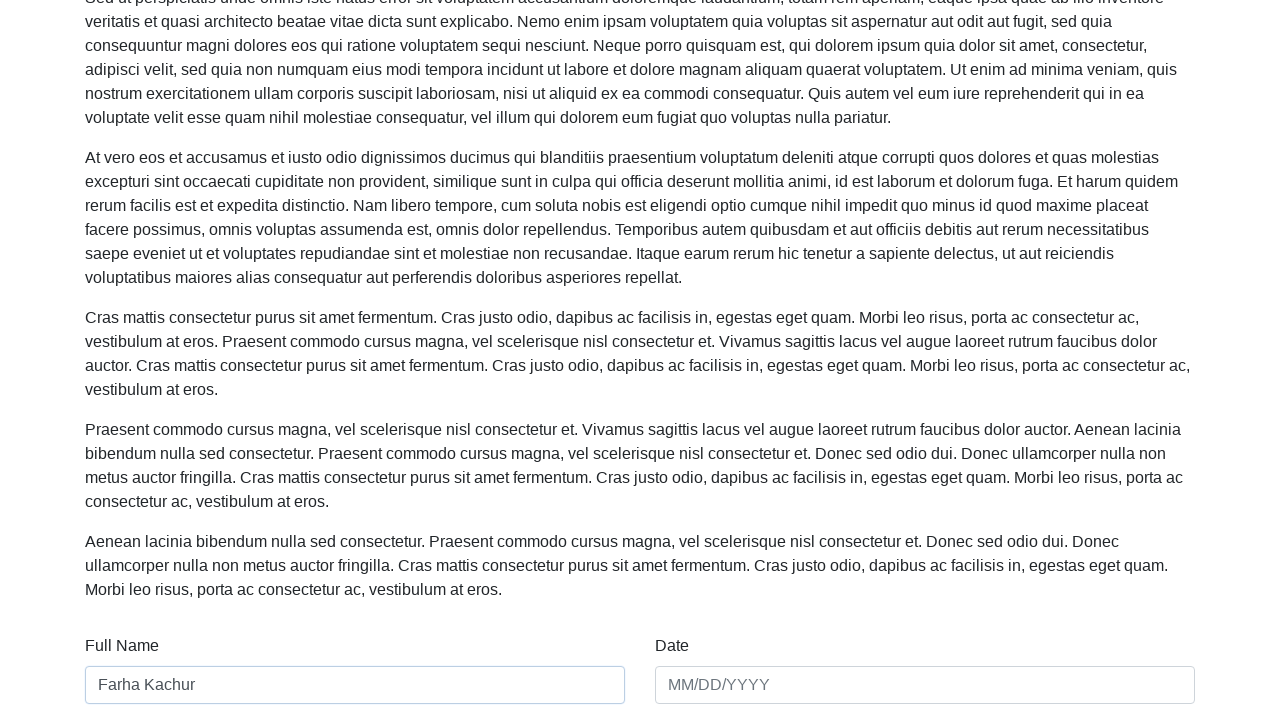

Filled date field with '01/01/2020' on #date
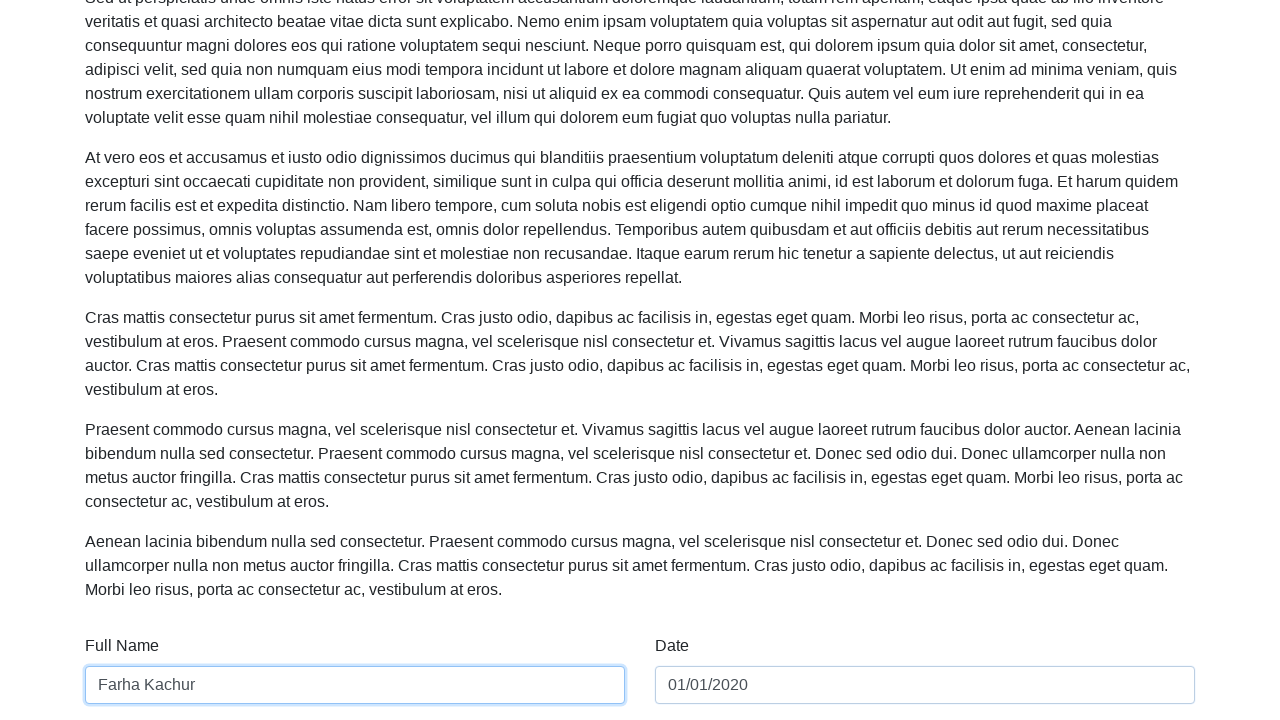

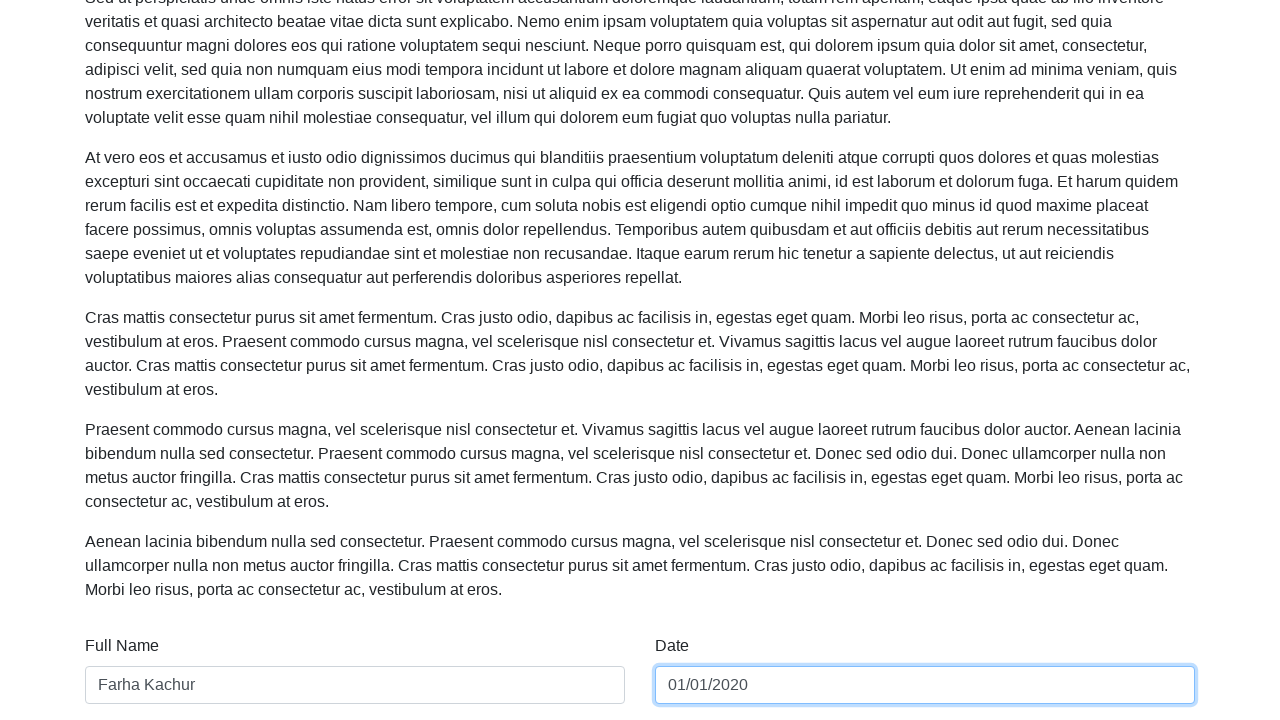